Tests login form validation by entering invalid credentials and verifying error message appears

Starting URL: https://www.saucedemo.com

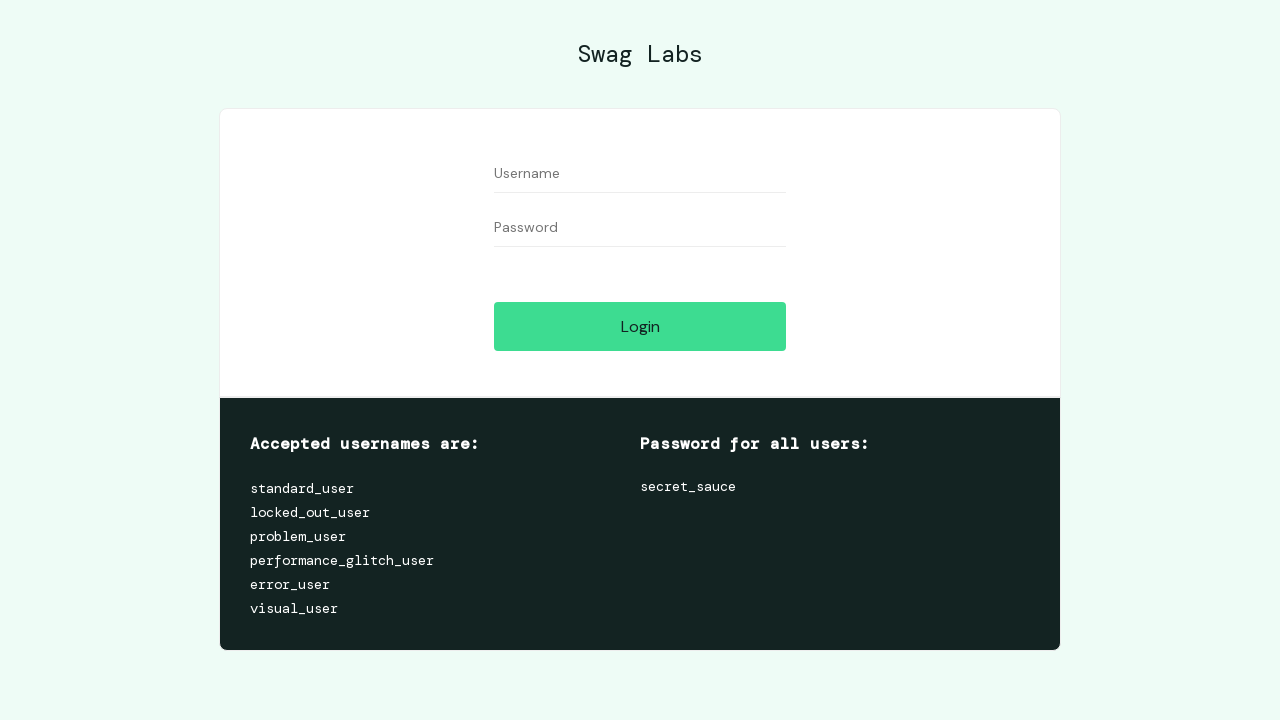

Filled username field with invalid value 'Java' on #user-name
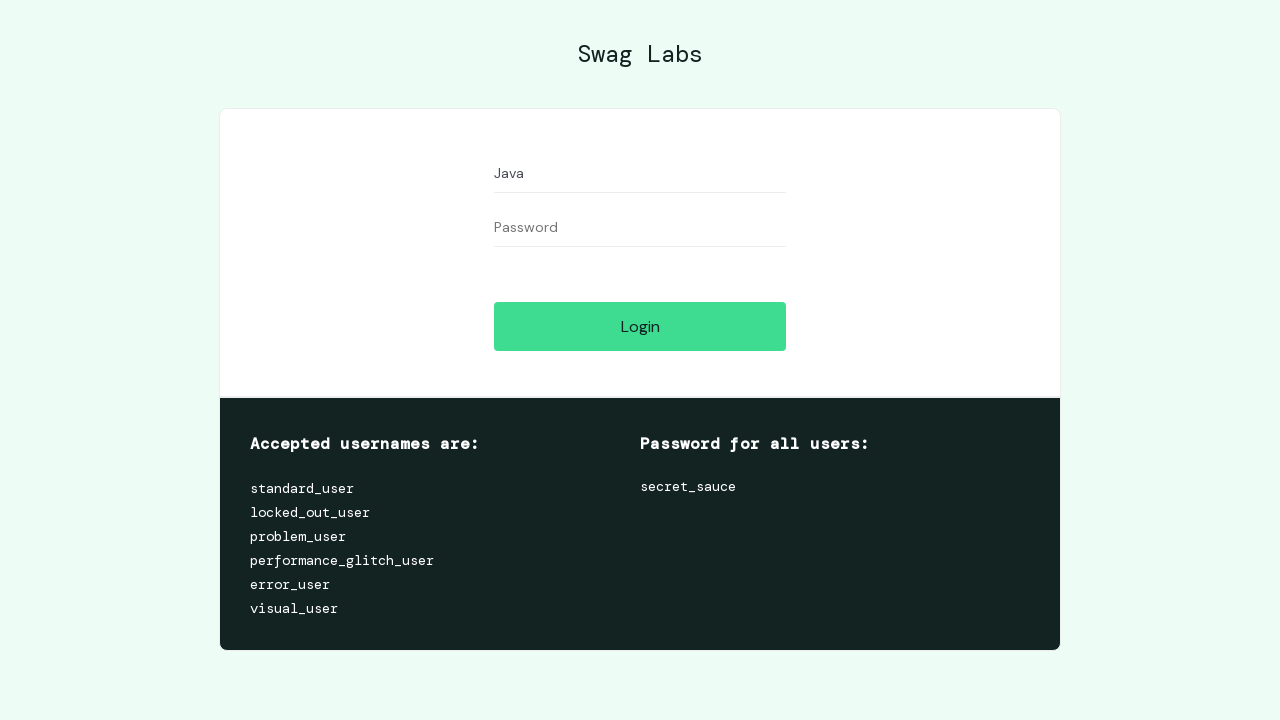

Filled password field with invalid value 'Selenium' on #password
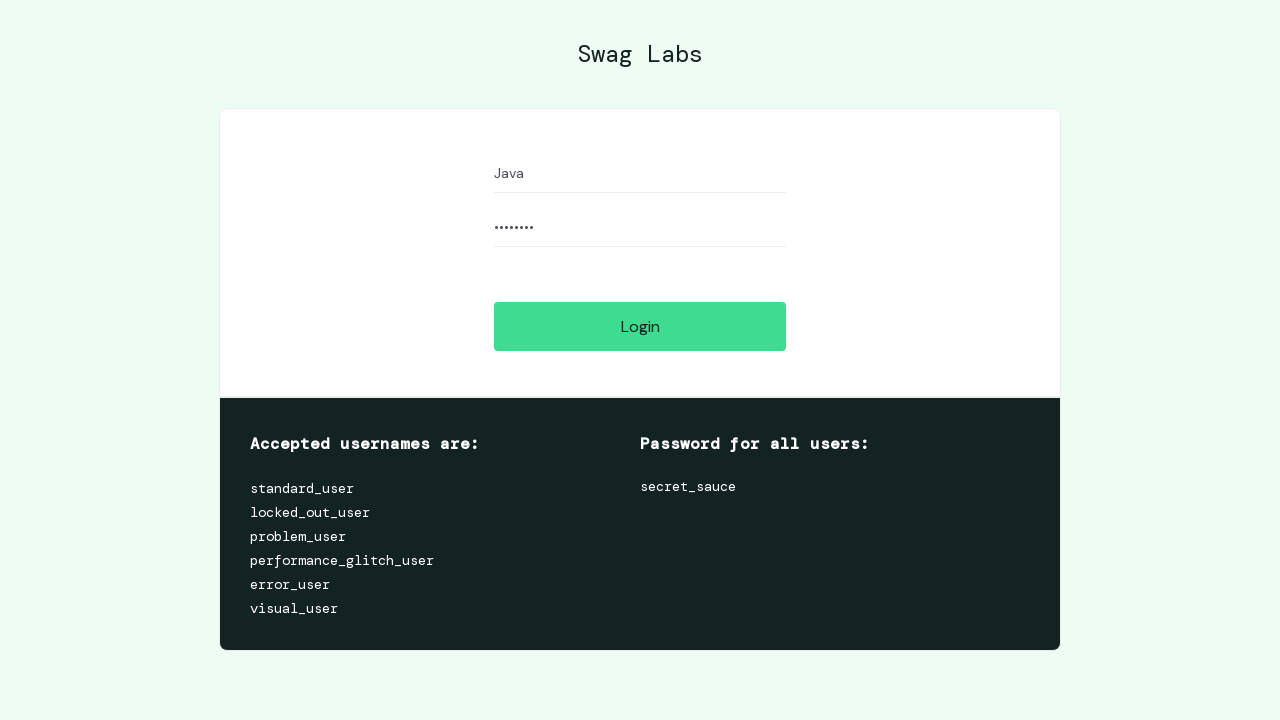

Clicked login button to submit invalid credentials at (640, 326) on #login-button
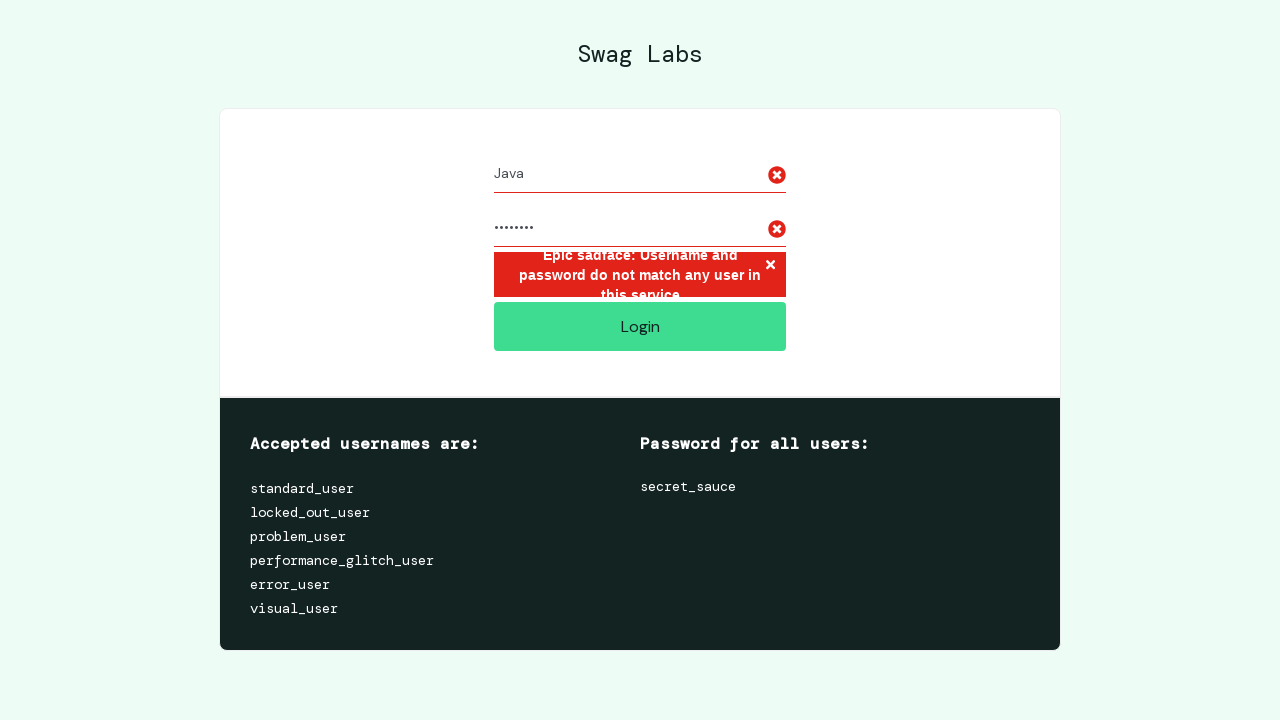

Error message appeared confirming login validation failure
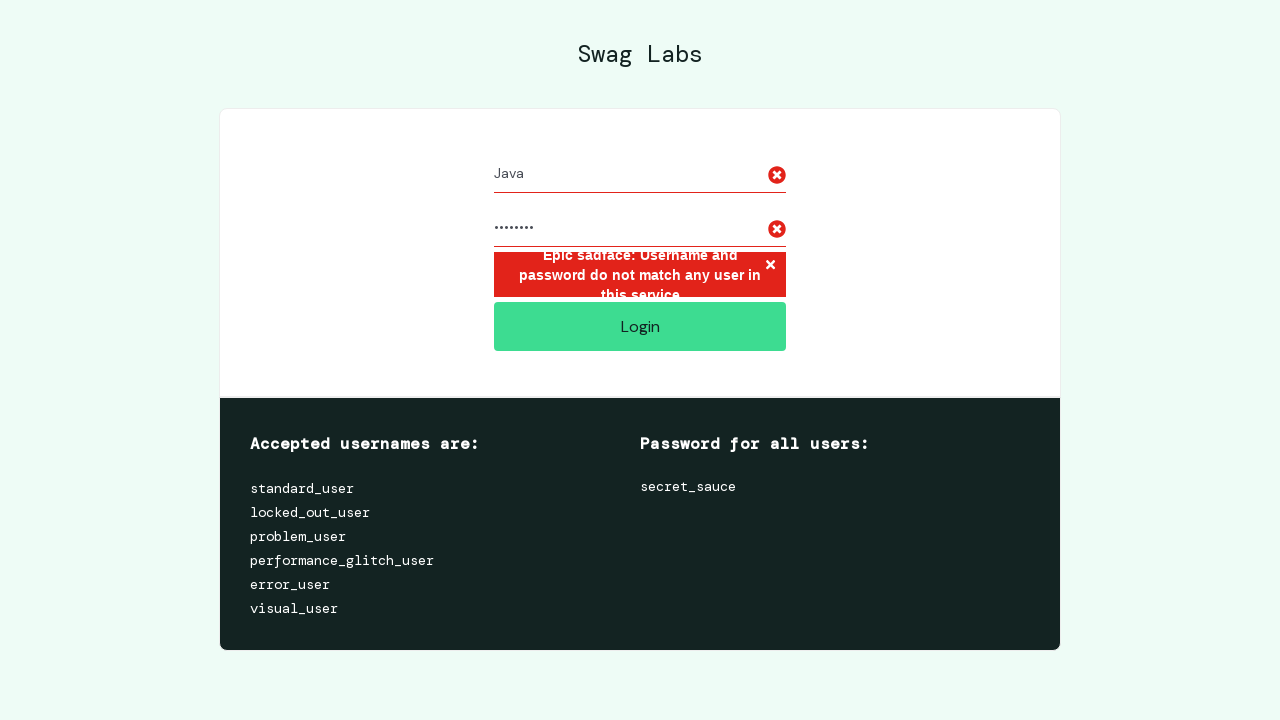

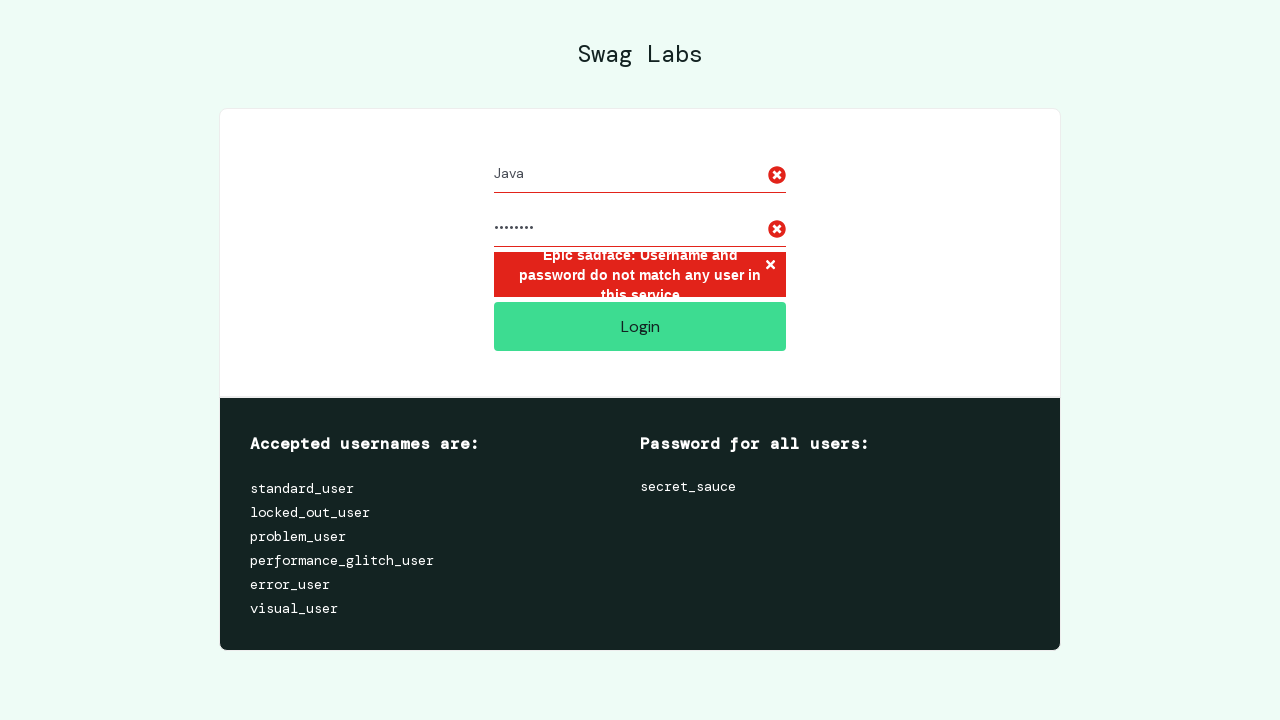